Navigates to AJIO website and hovers over the MEN menu item to trigger dropdown/submenu display

Starting URL: https://www.ajio.com/

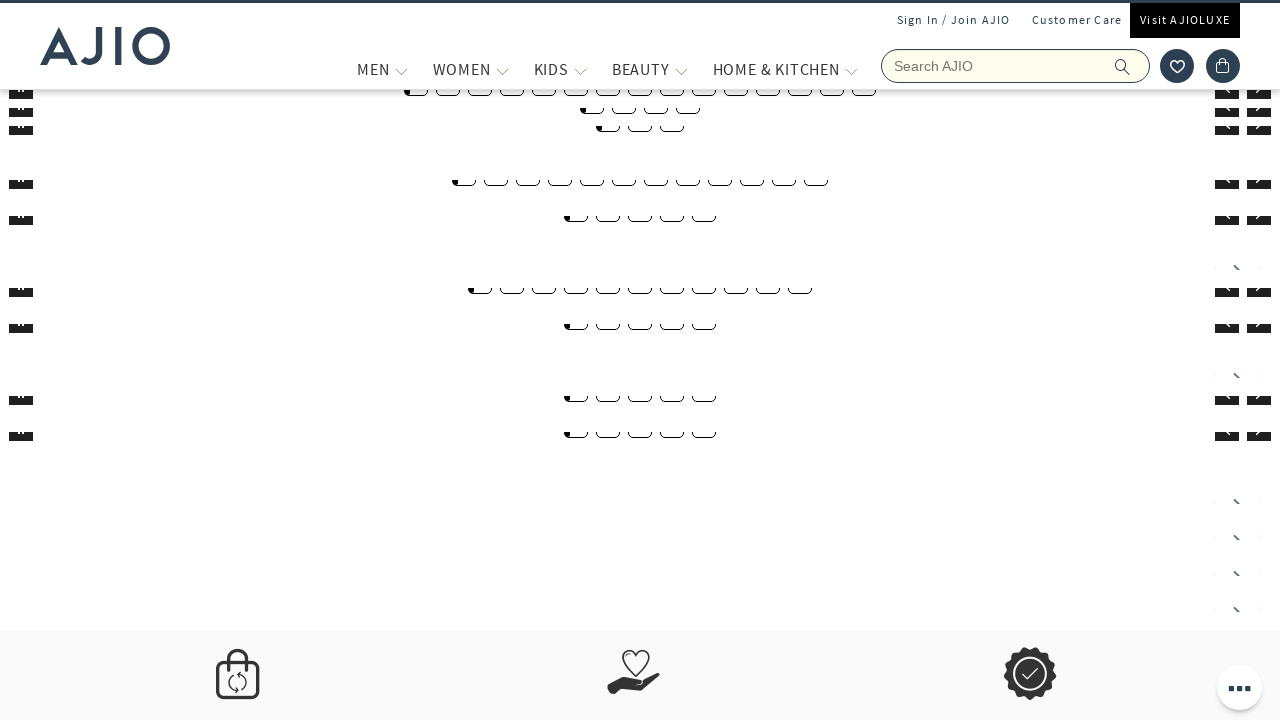

Navigated to AJIO website
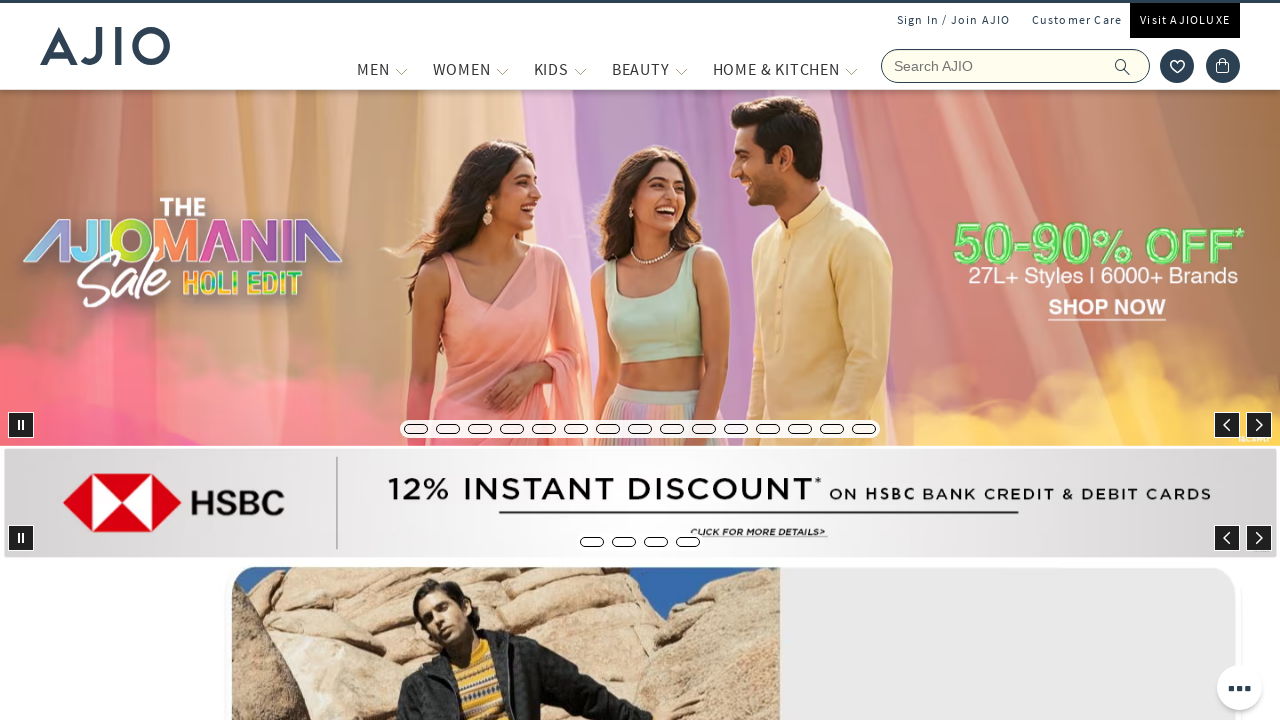

Hovered over the MEN menu item to trigger dropdown at (373, 69) on xpath=//span[text()='MEN']
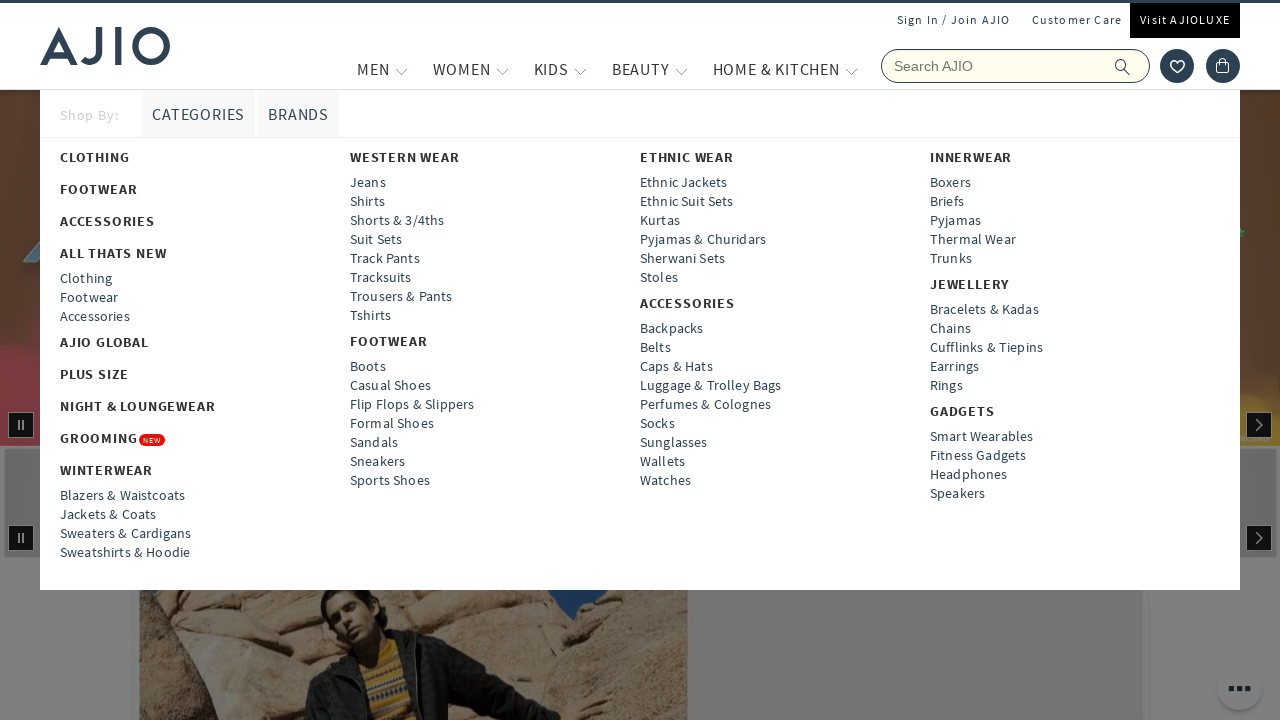

Waited for dropdown/submenu to fully display
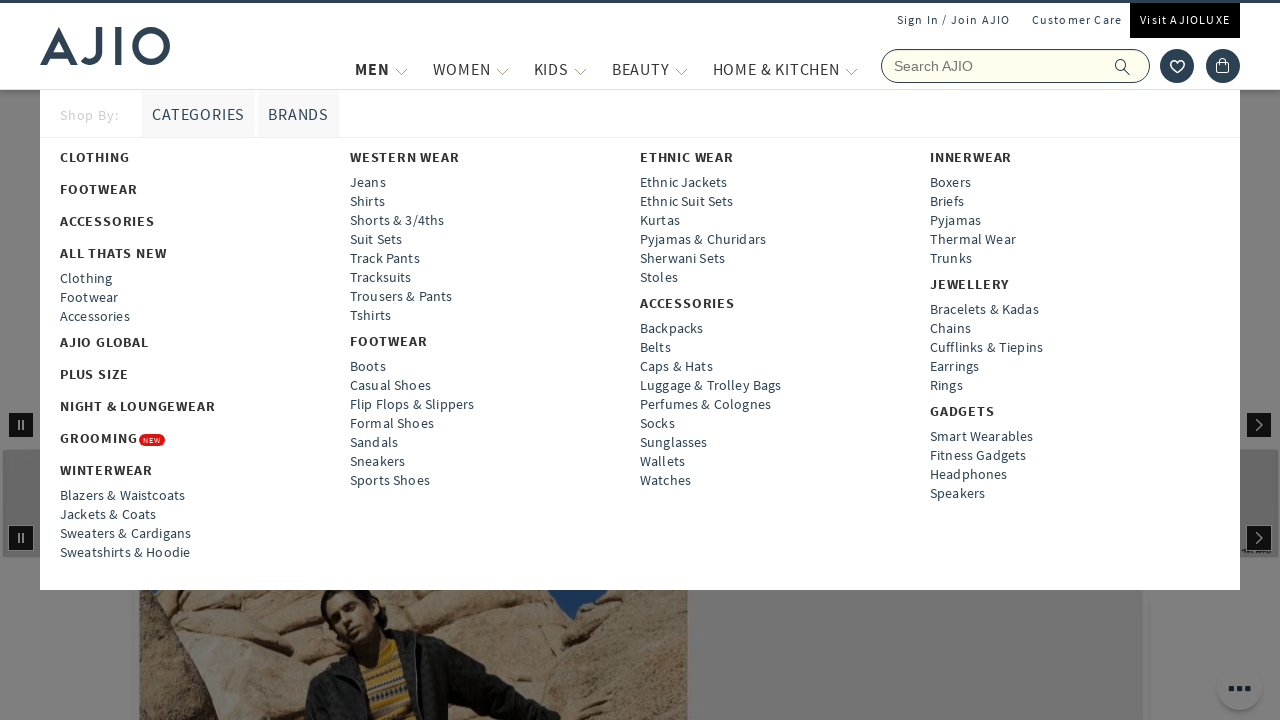

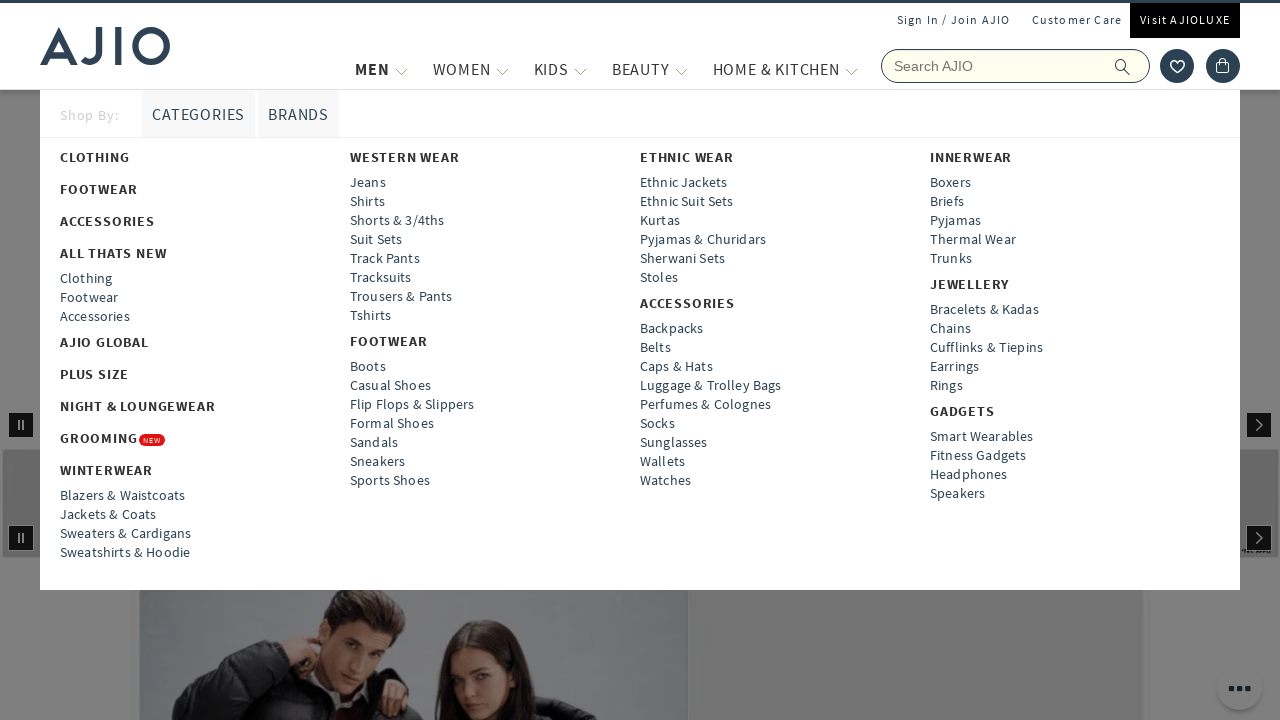